Tests A/B test opt-out by first navigating to homepage, adding opt-out cookie, then navigating to A/B test page and verifying the non-A/B test version is shown.

Starting URL: http://the-internet.herokuapp.com

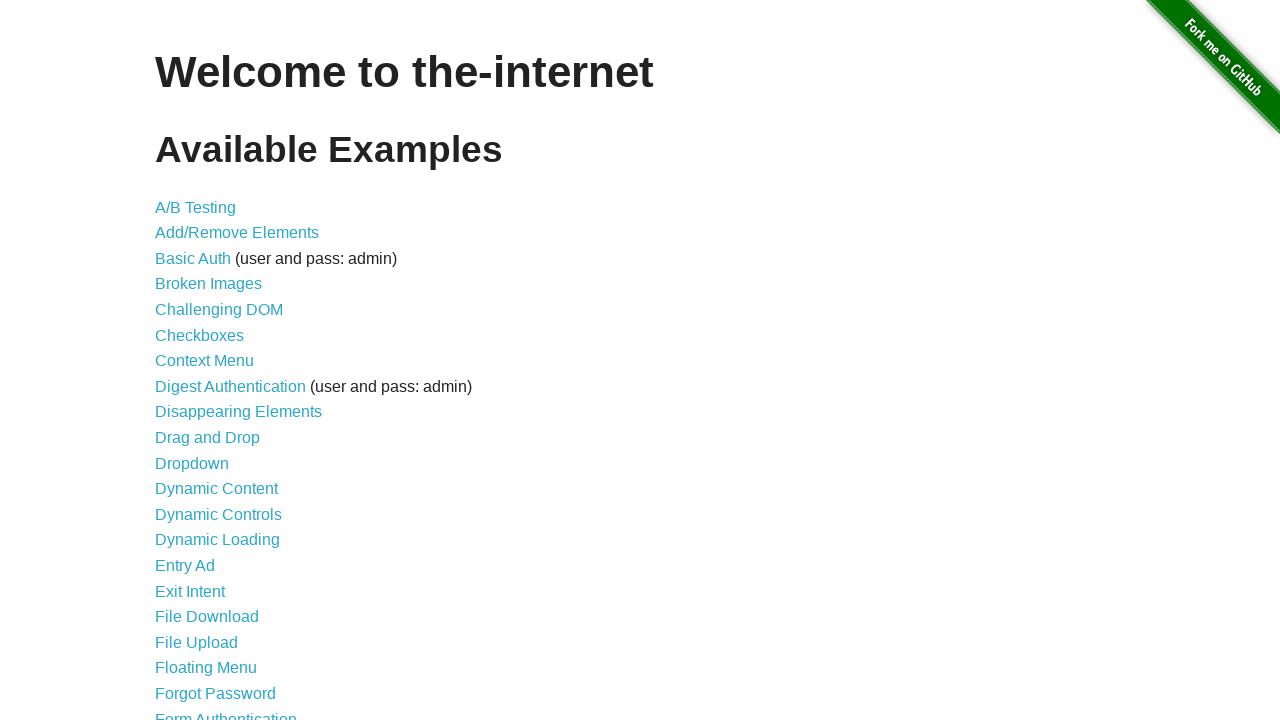

Added optimizelyOptOut cookie to context
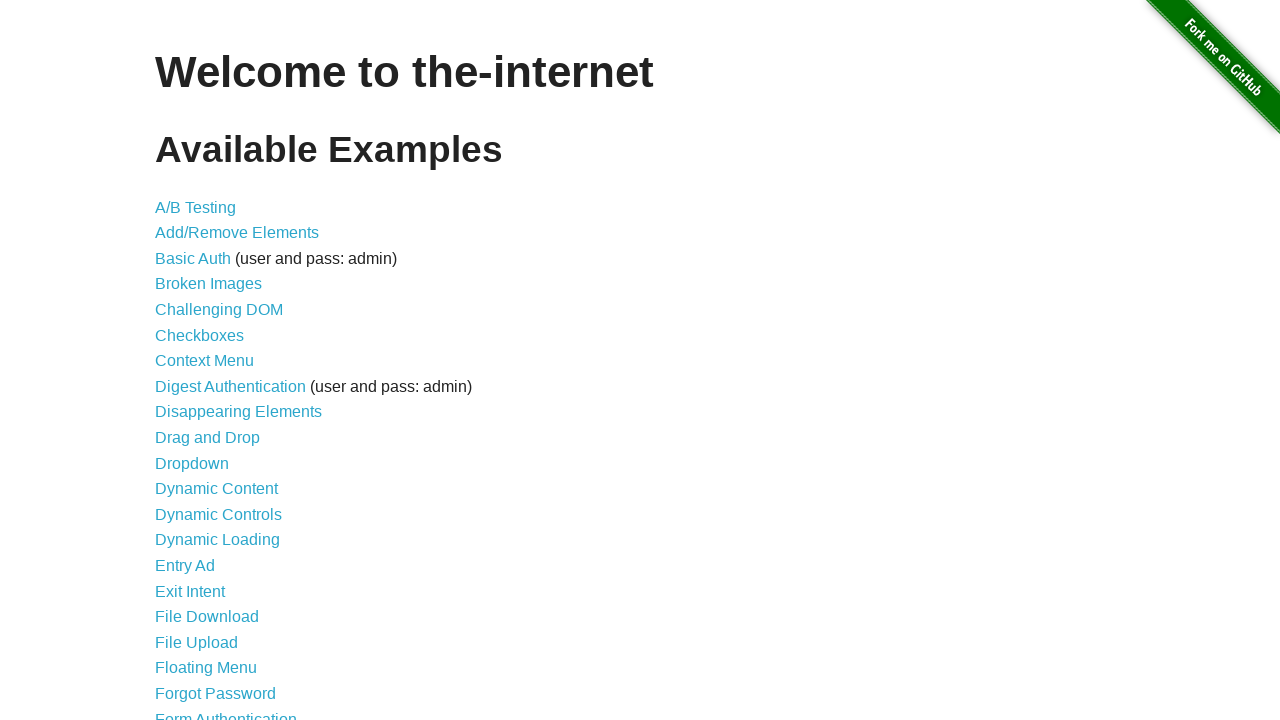

Navigated to A/B test page
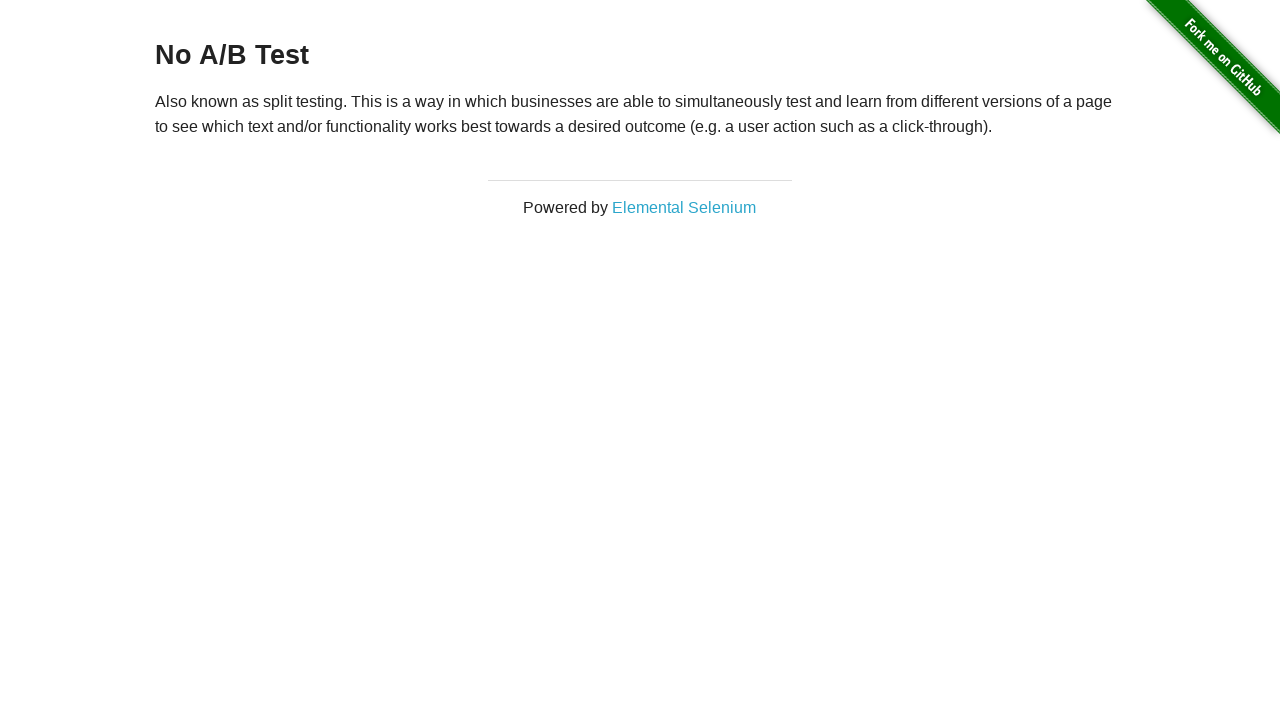

Retrieved heading text from page
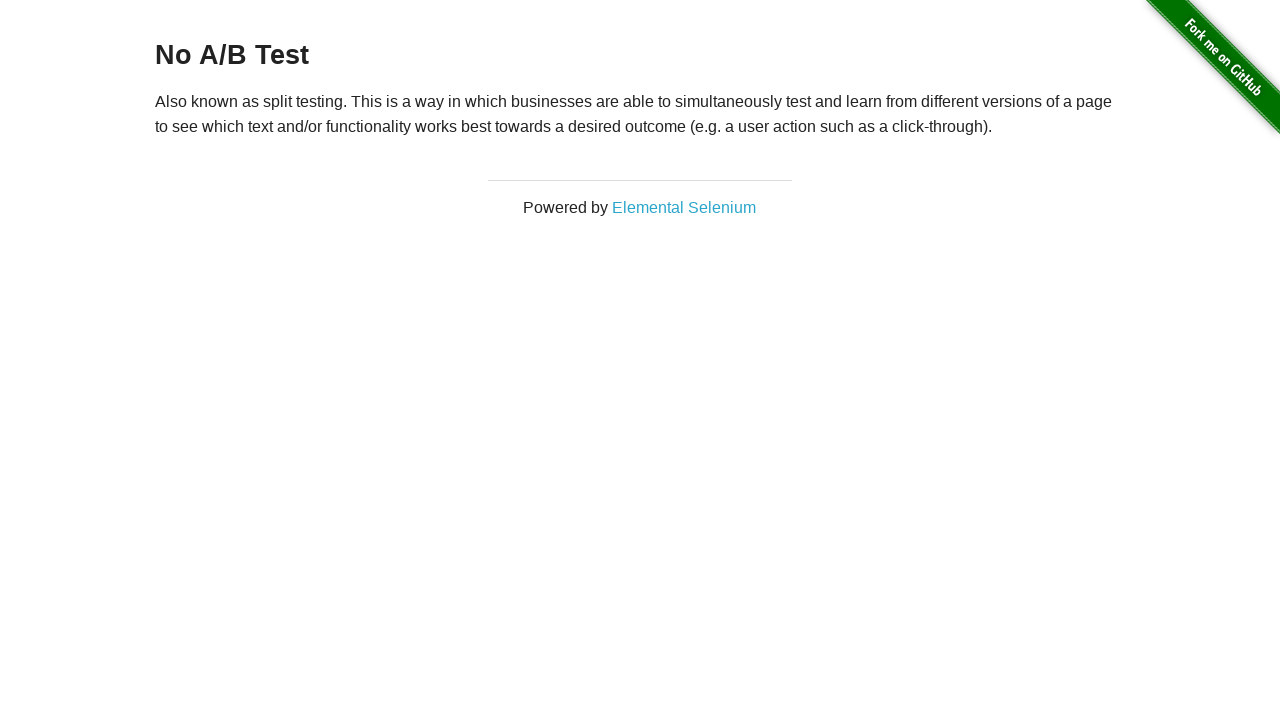

Verified that heading text is 'No A/B Test' (opt-out successful)
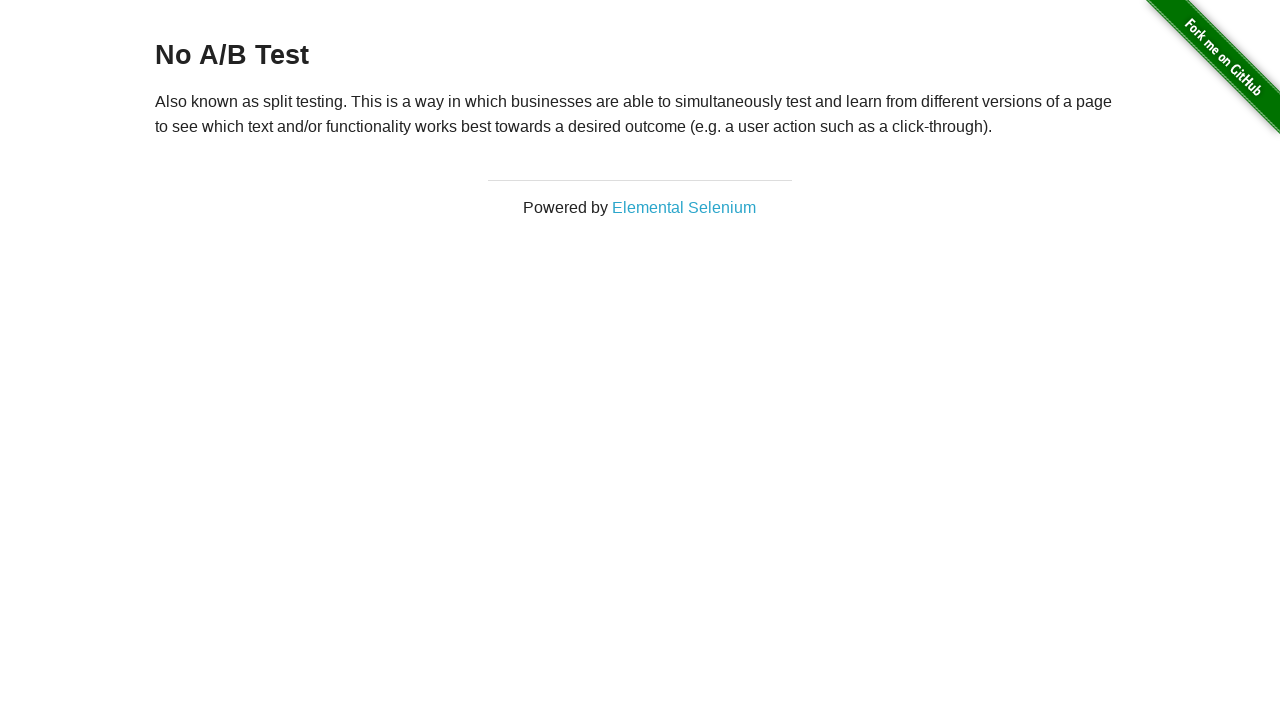

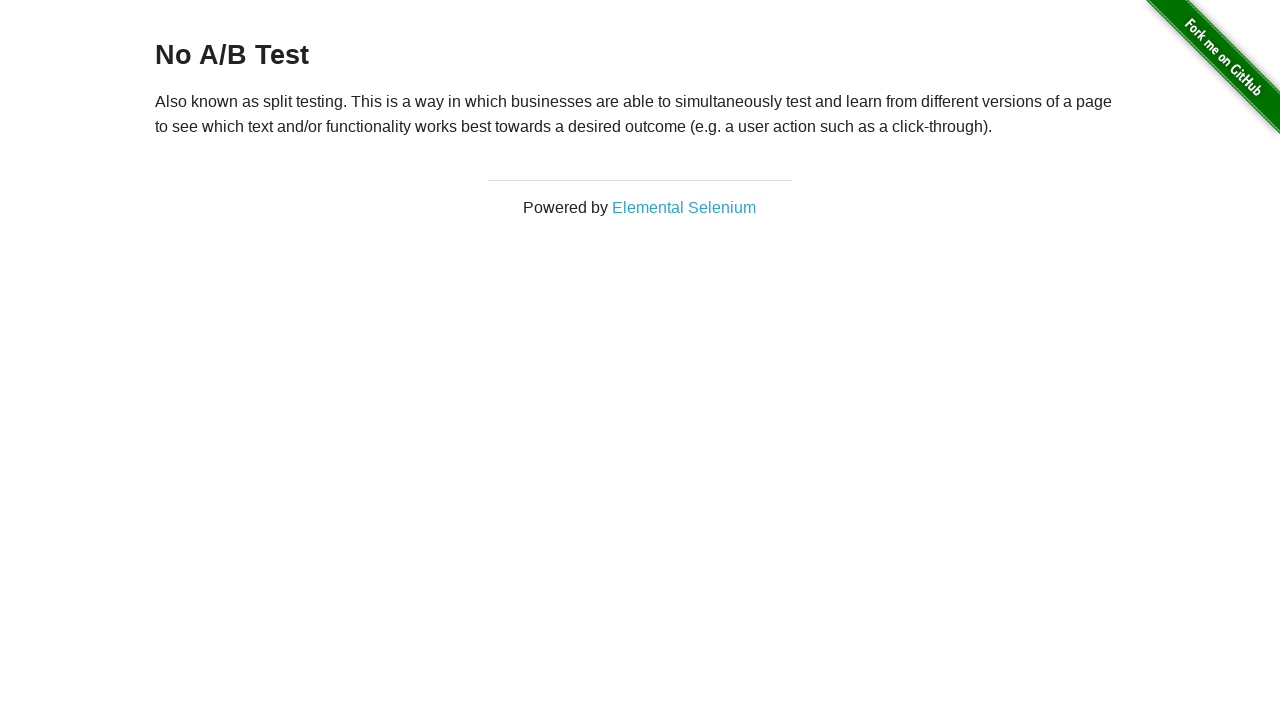